Tests double-click functionality on a context menu demo page by performing a double-click action on a designated element

Starting URL: https://swisnl.github.io/jQuery-contextMenu/demo.html

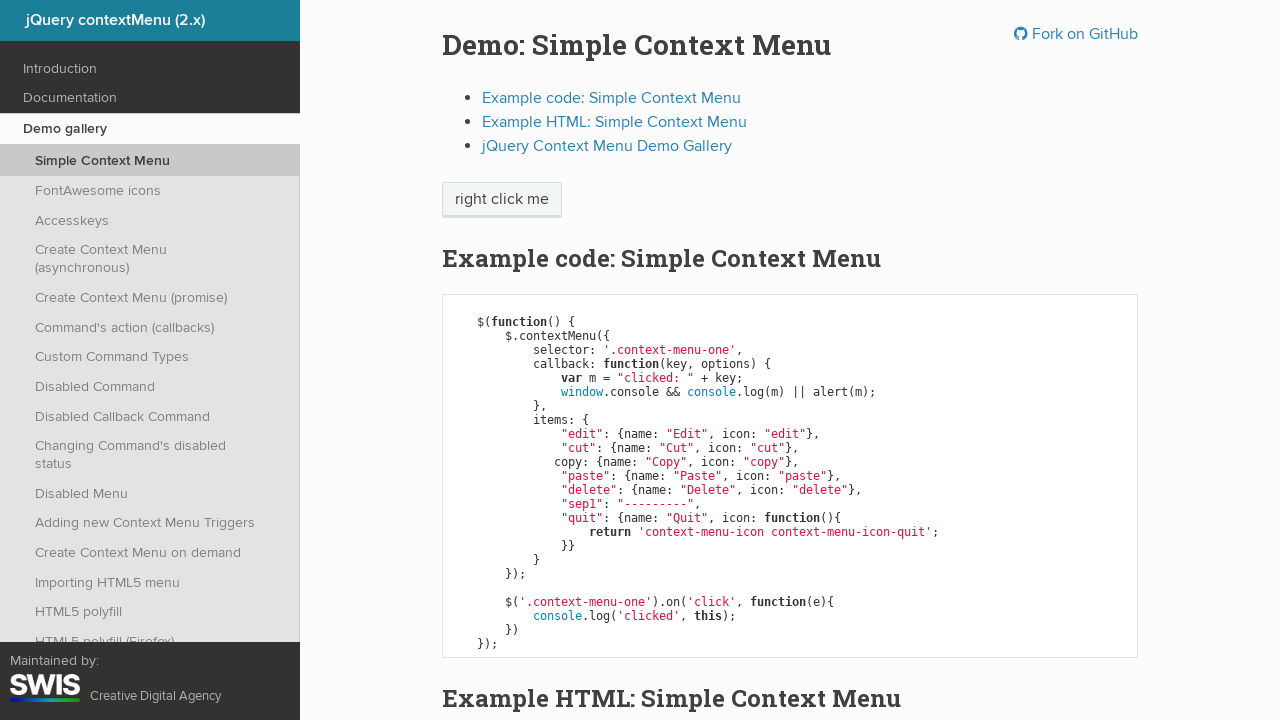

Waited for 'right click me' element to be visible
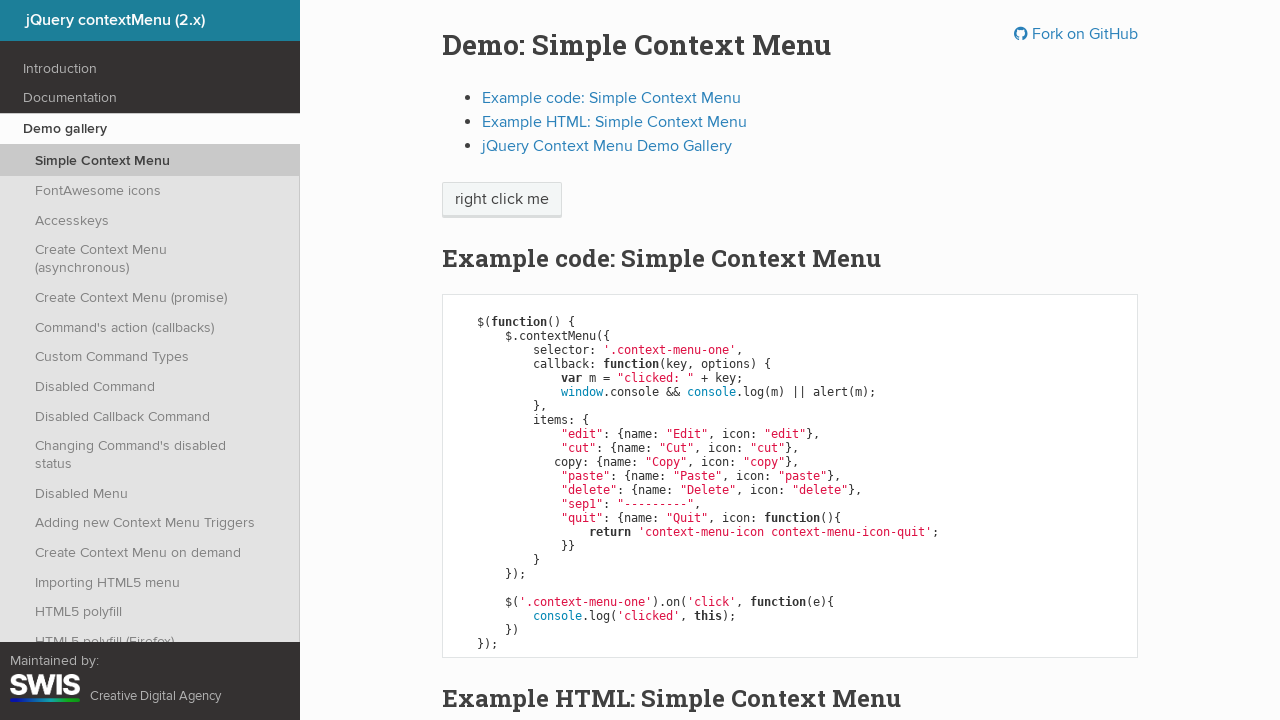

Performed double-click on 'right click me' element at (502, 200) on xpath=//span[text()='right click me']
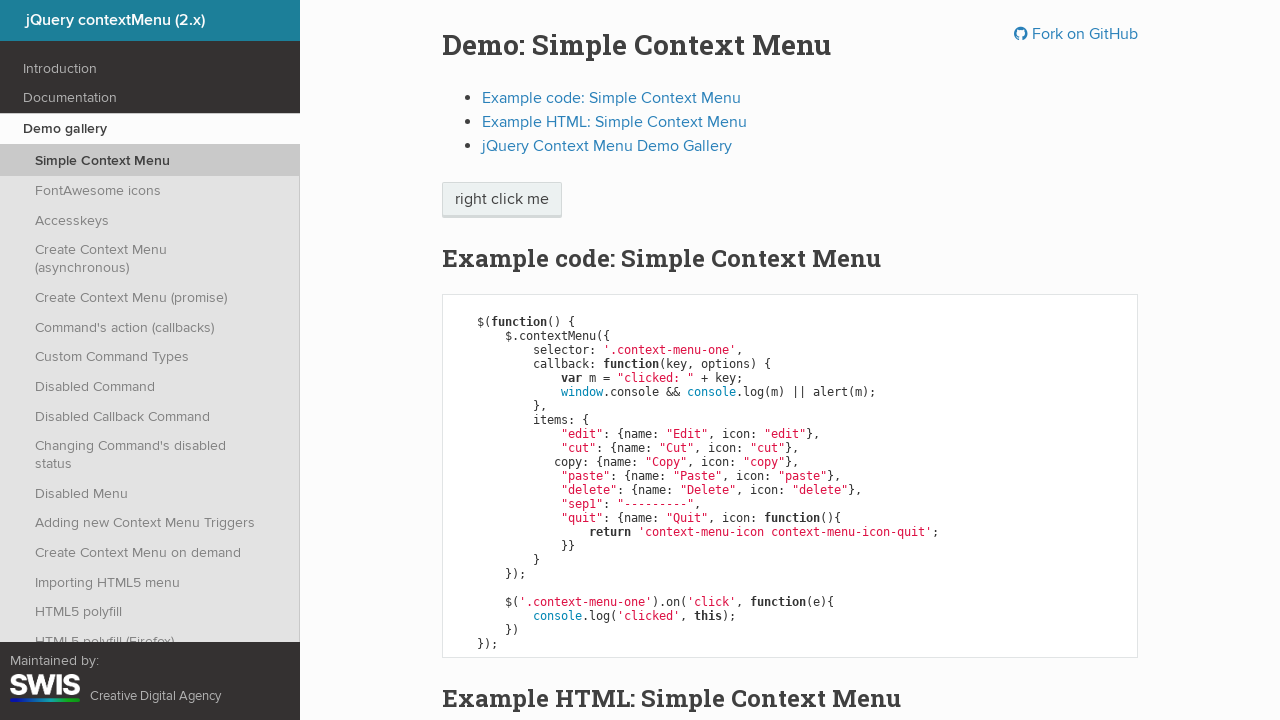

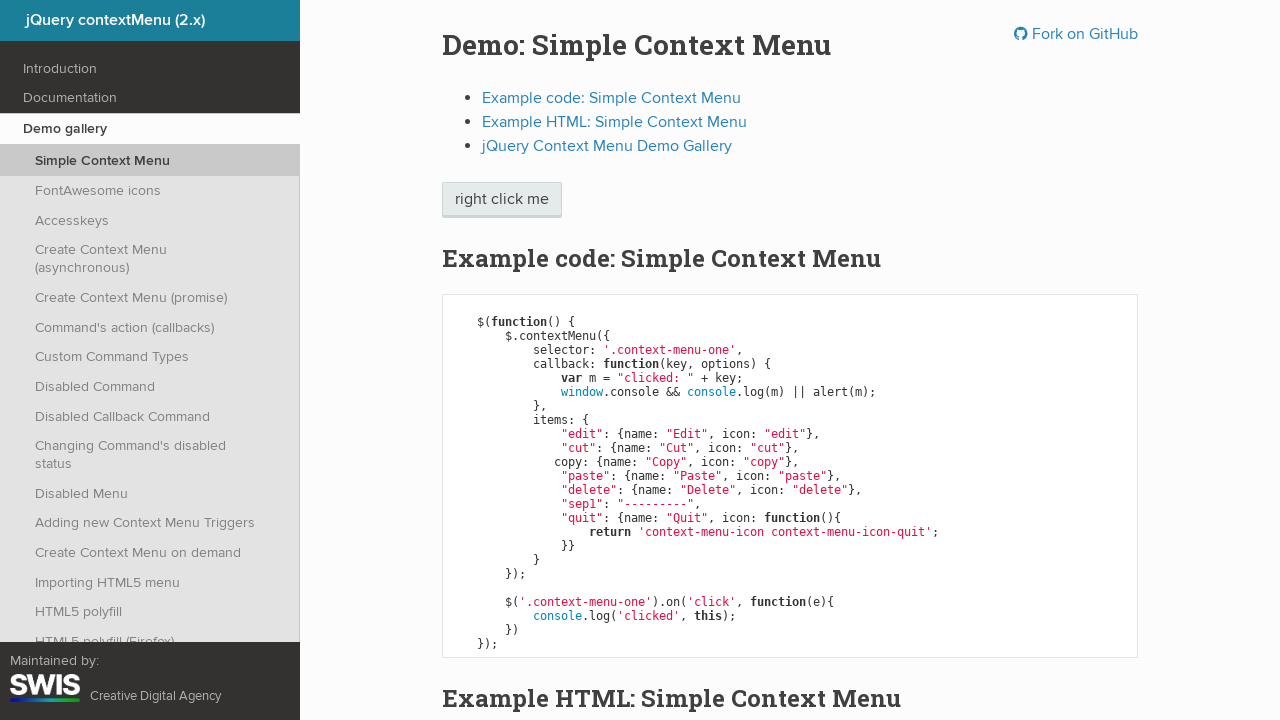